Tests dropdown select list by selecting an option by index

Starting URL: https://seleniumbase.io/demo_page

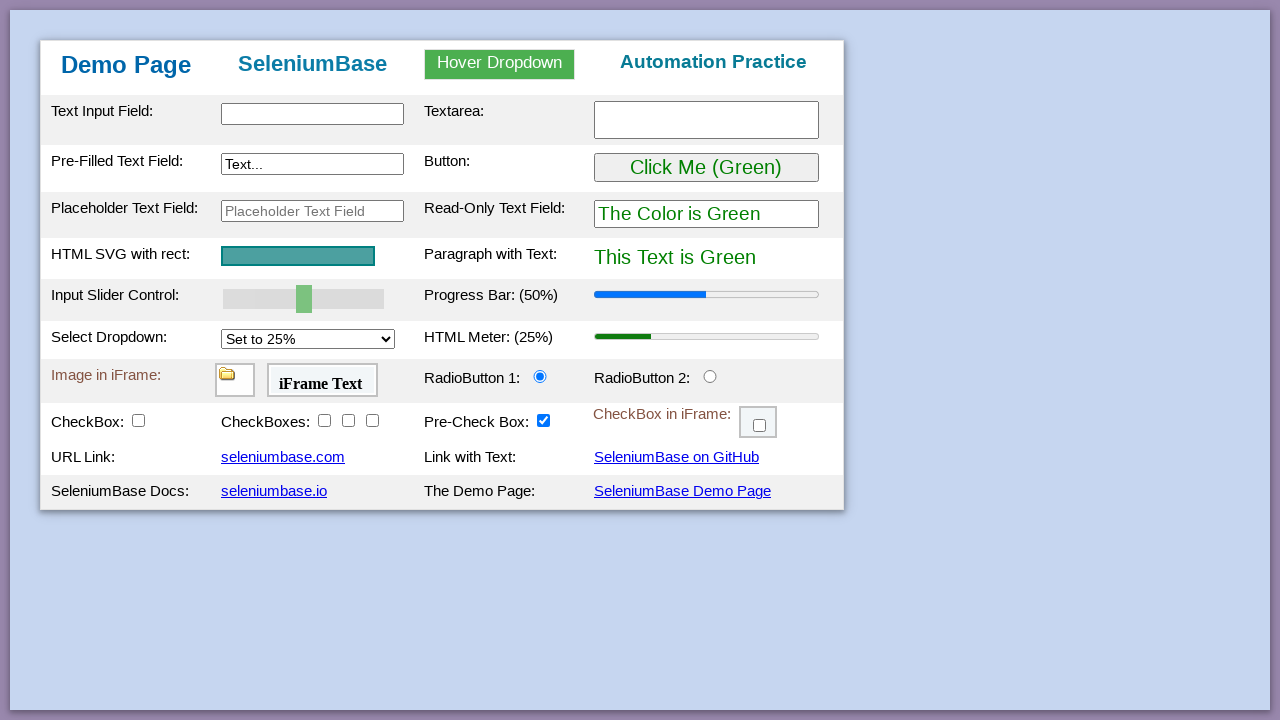

Navigated to https://seleniumbase.io/demo_page
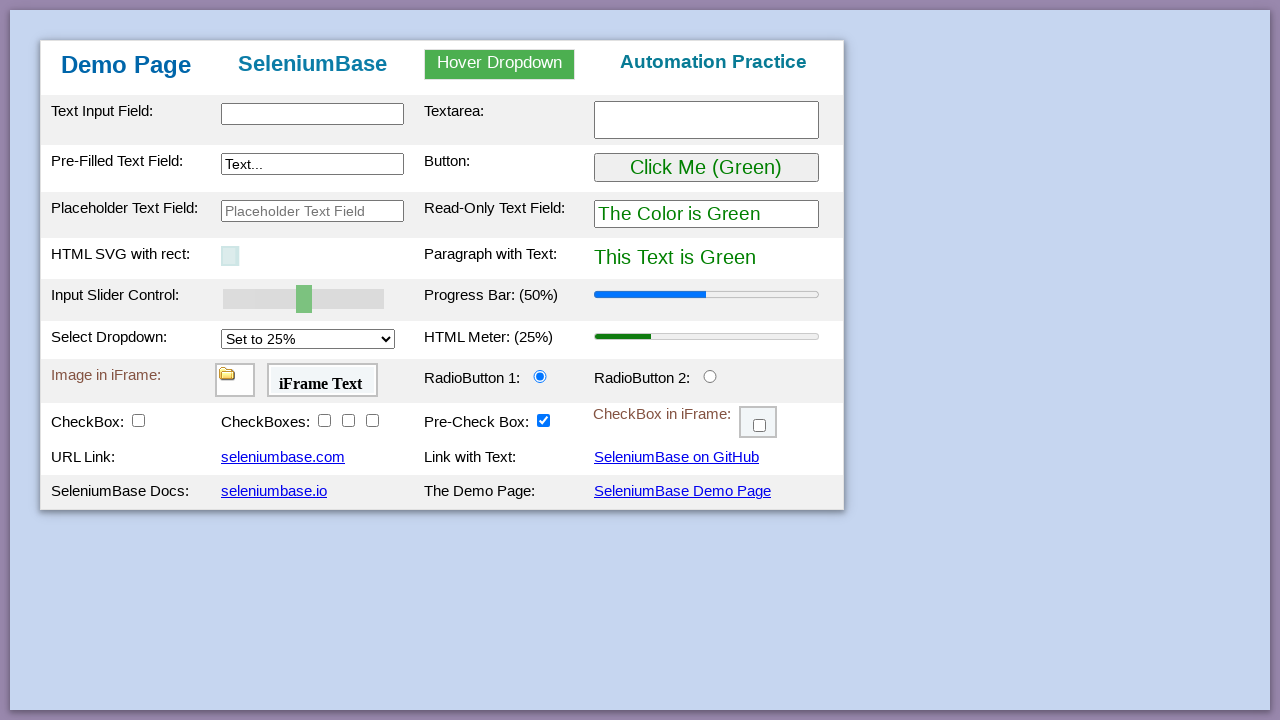

Selected option at index 2 (third option) from dropdown list #mySelect on #mySelect
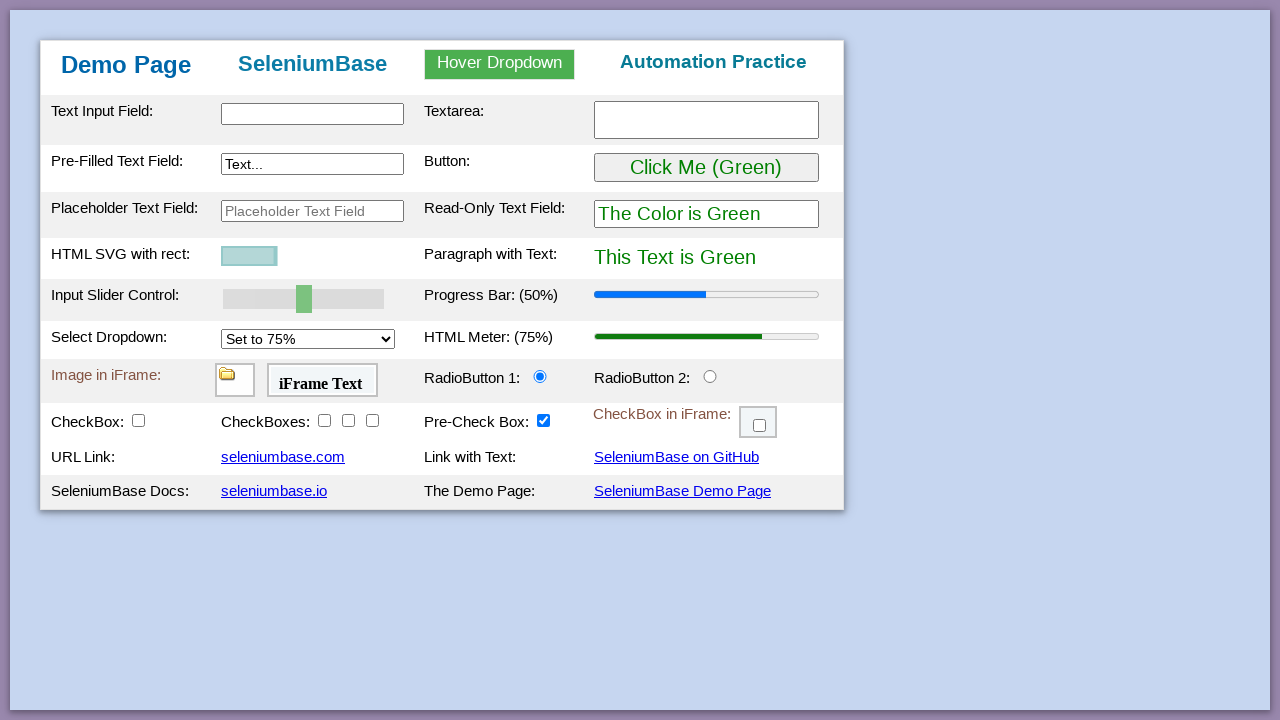

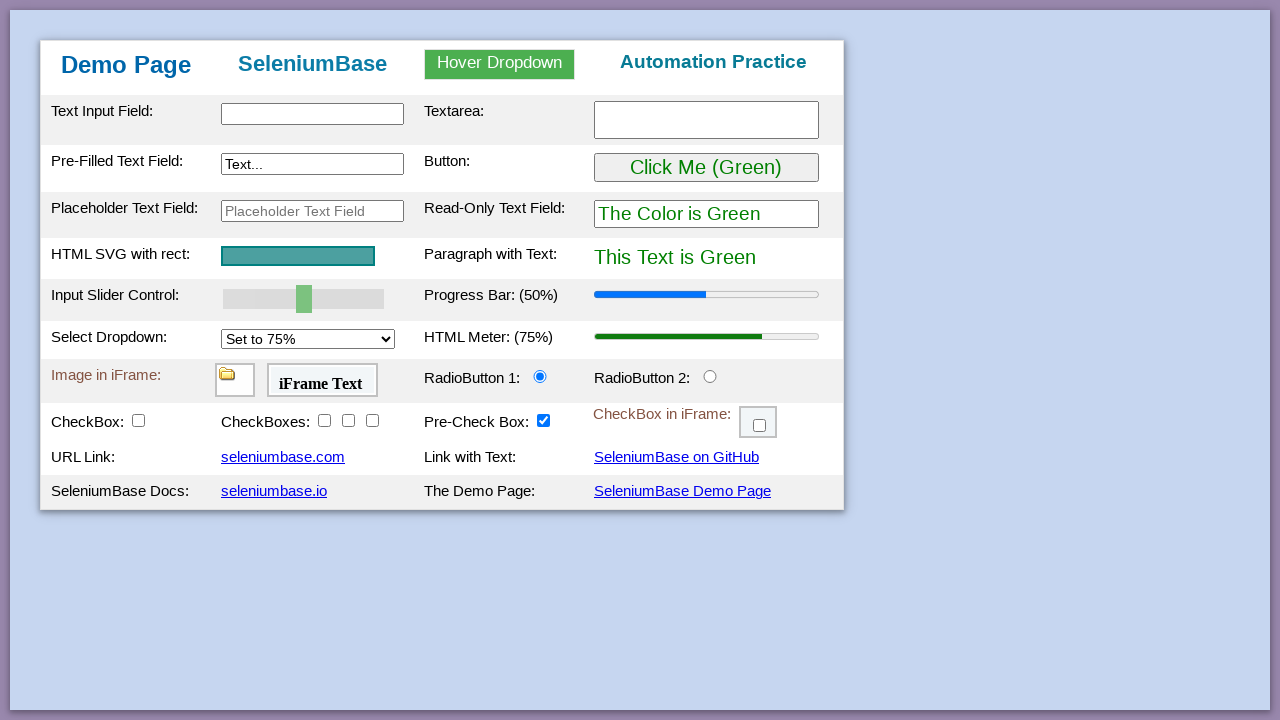